Tests navigation through social contact links on HCL website by clicking each social media link and navigating back when on the contact page

Starting URL: https://hcl.com/

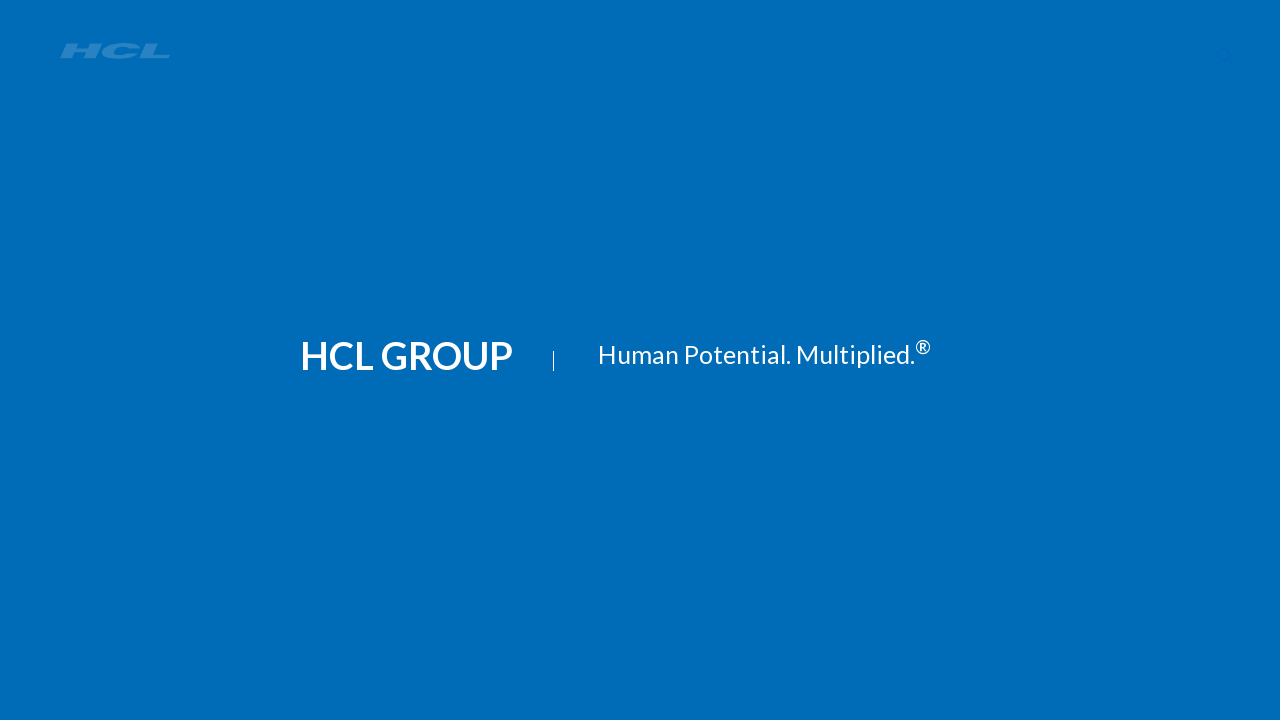

Waited for page to load (networkidle)
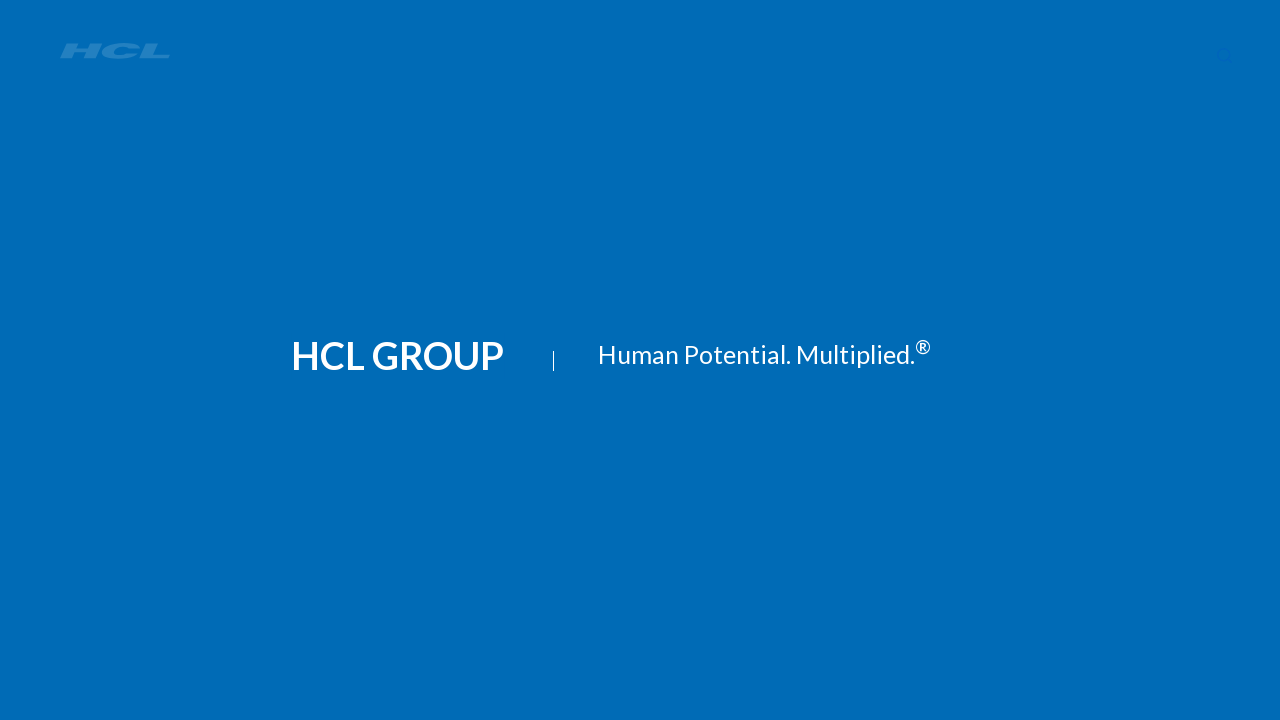

Located all social contact links
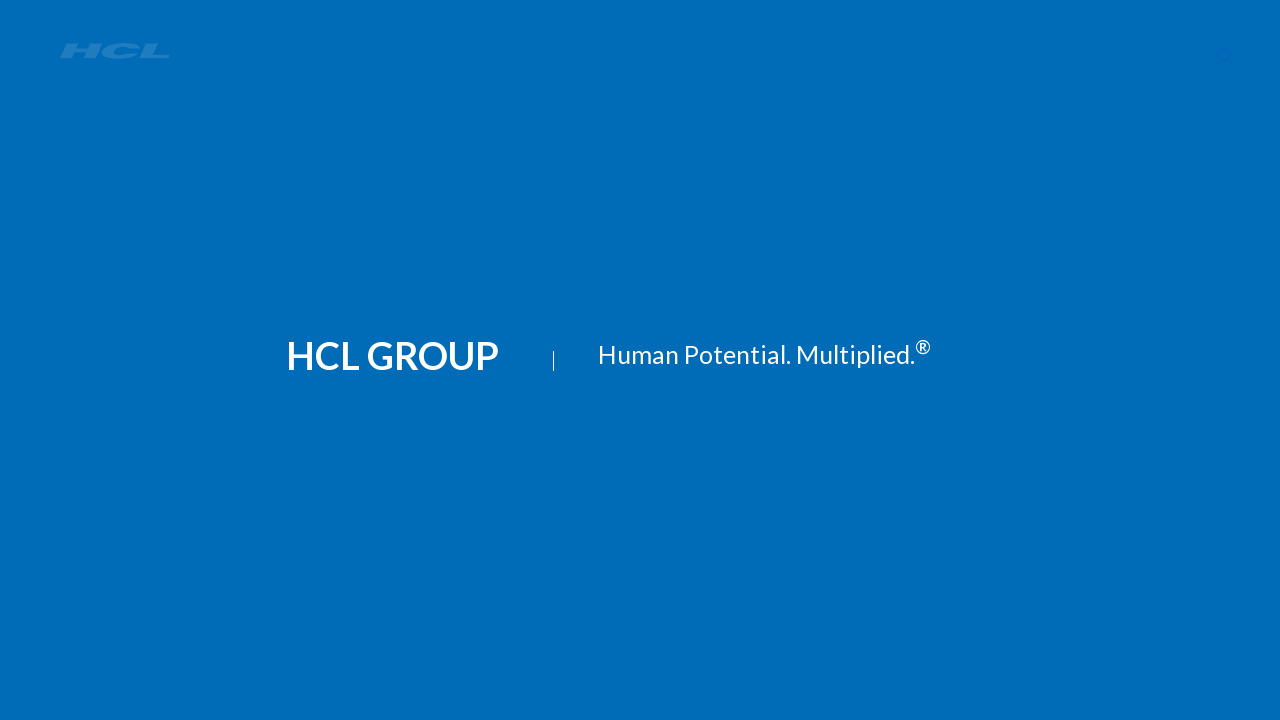

Found 7 social contact links
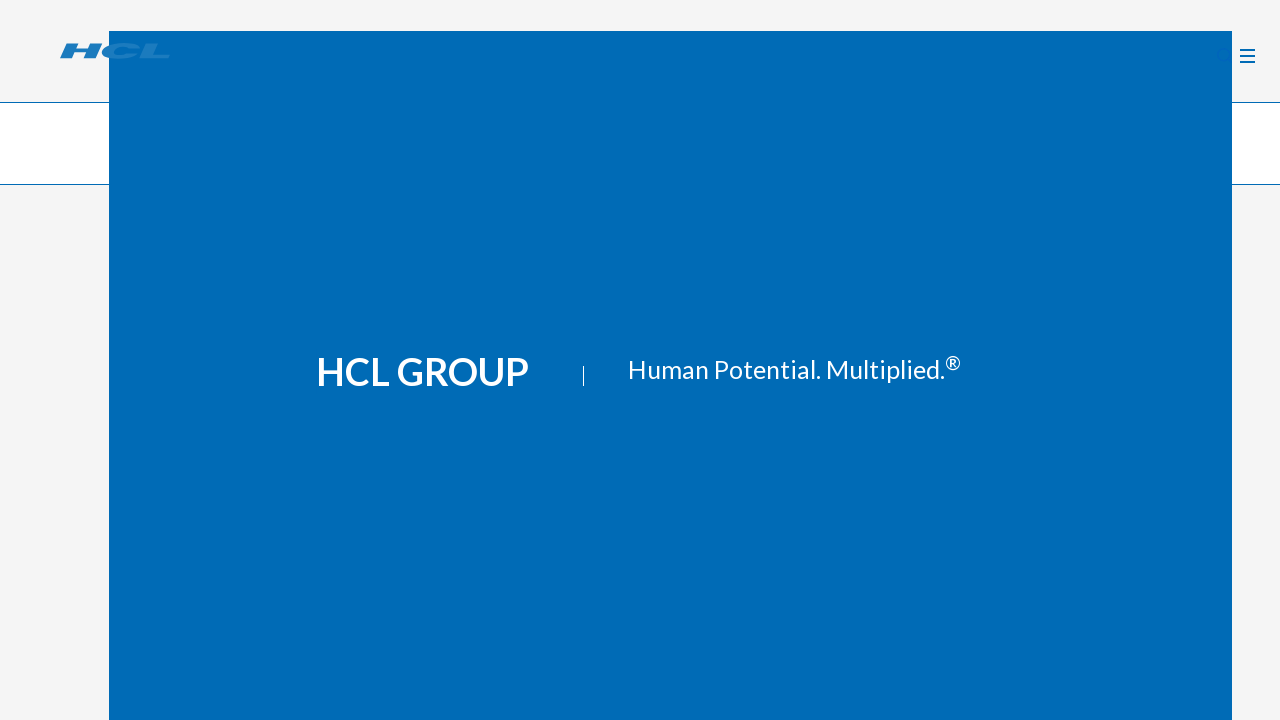

Retrieved href for social link 1: https://hcl.com/contact/
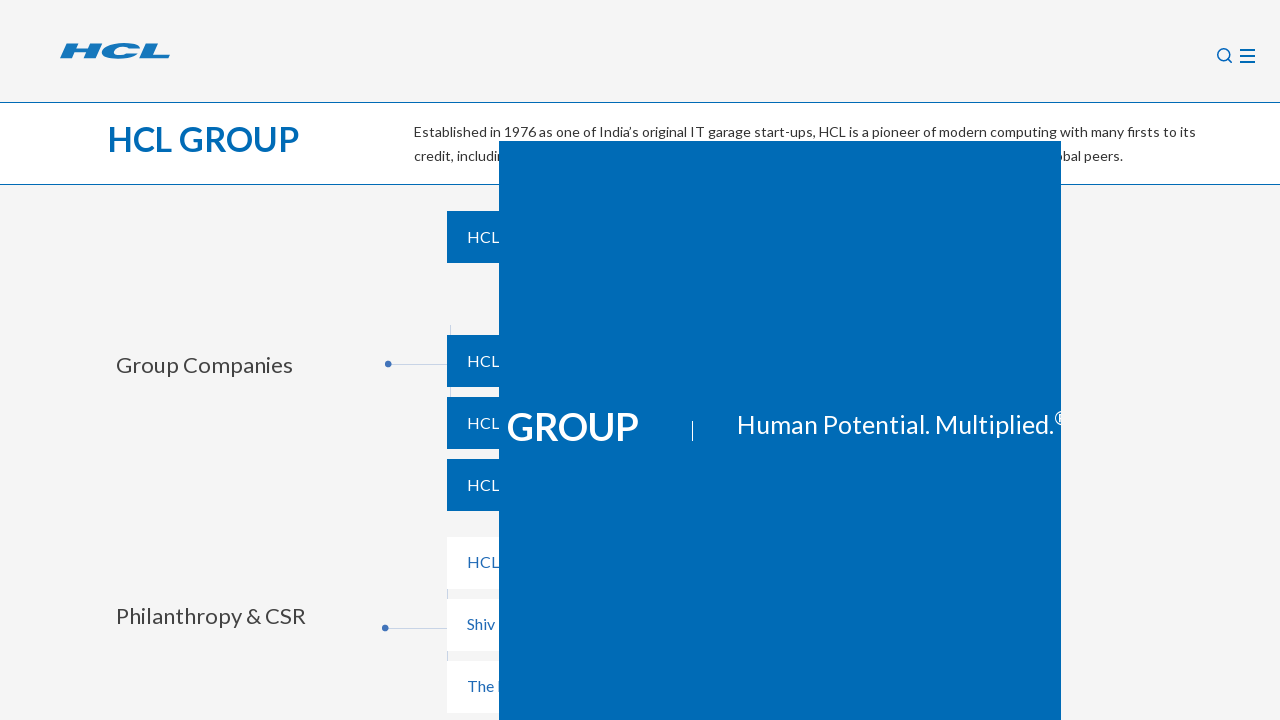

Clicked social media link 1 at (133, 703) on //div[@class='social-contact']//li[1]/a
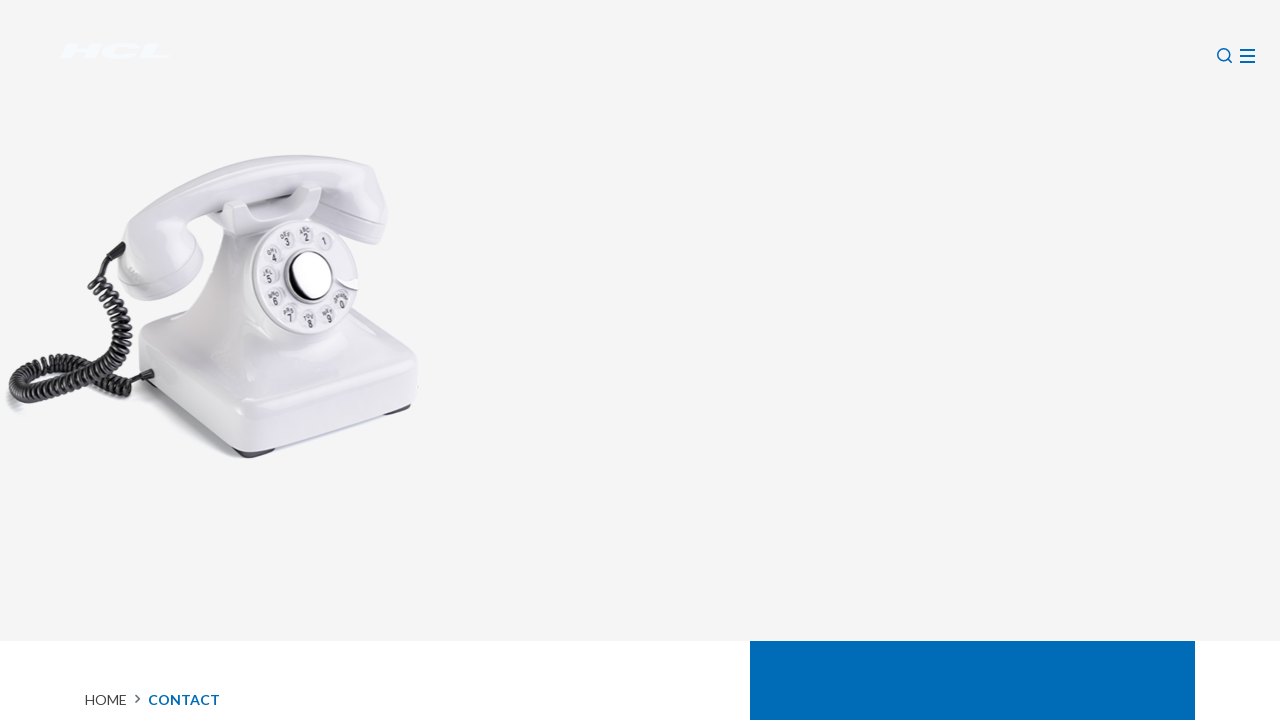

Waited for page load after clicking link 1
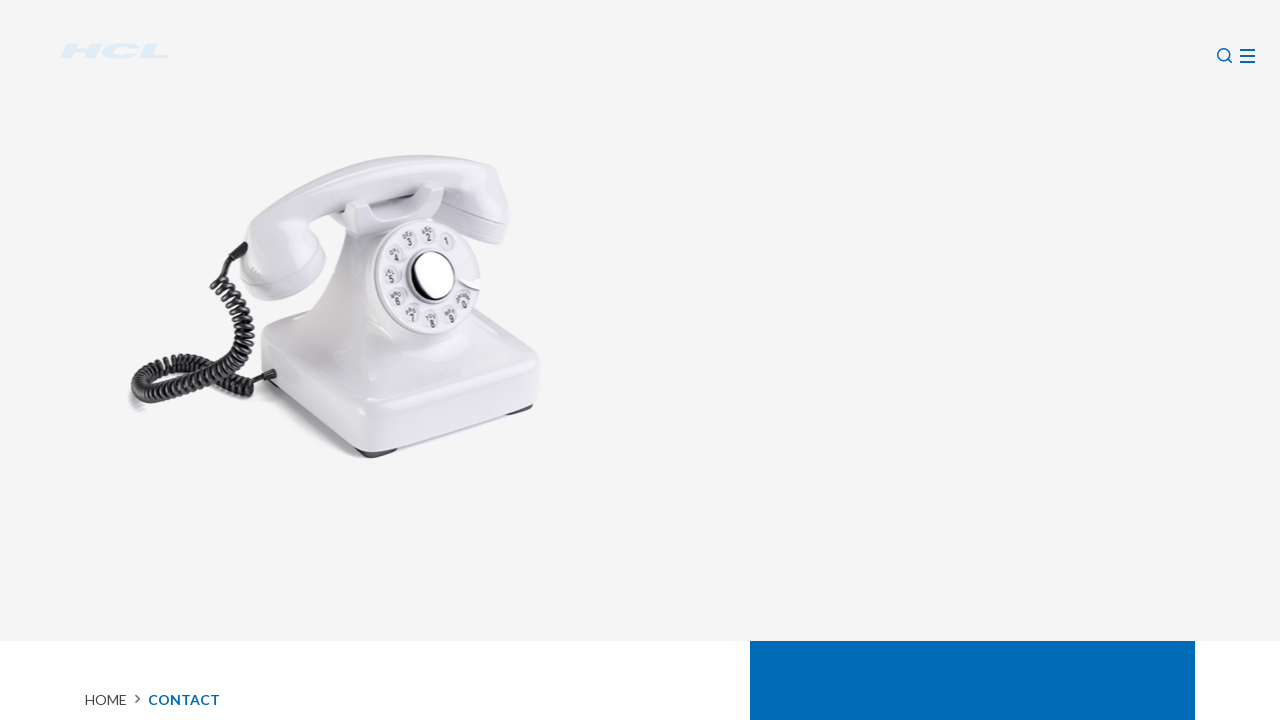

Navigated back from contact page
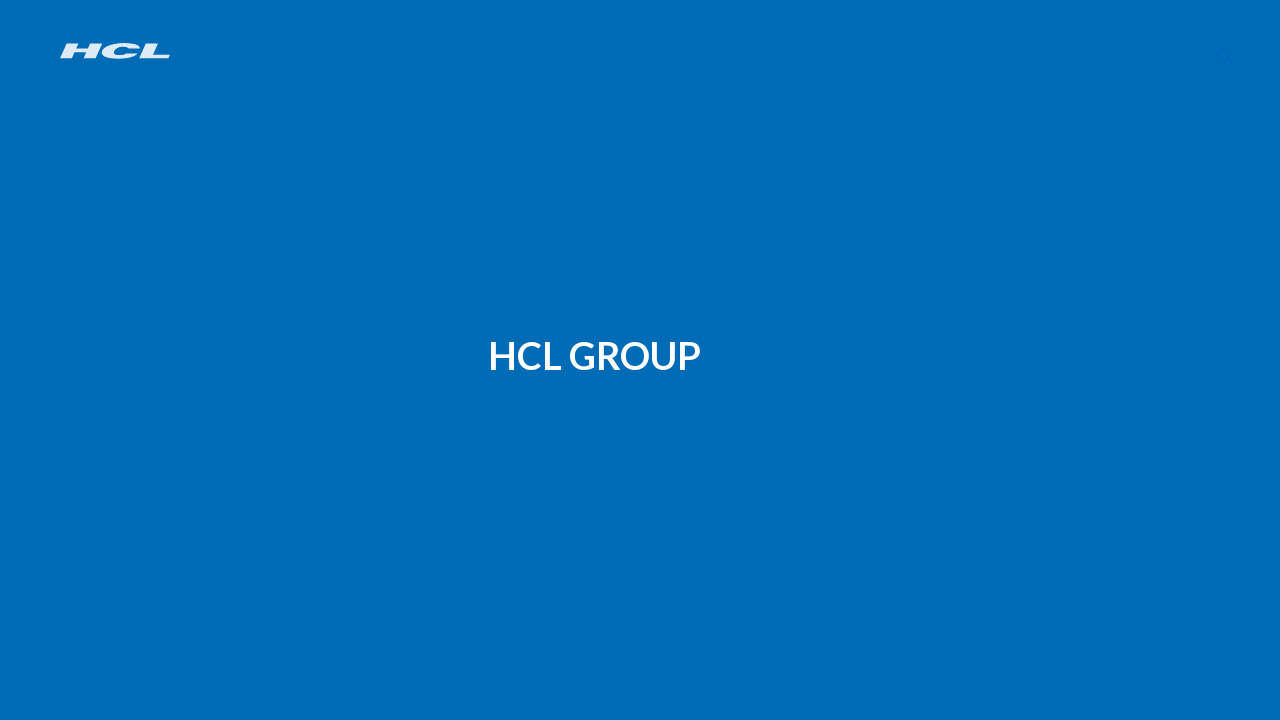

Waited for page load after navigating back
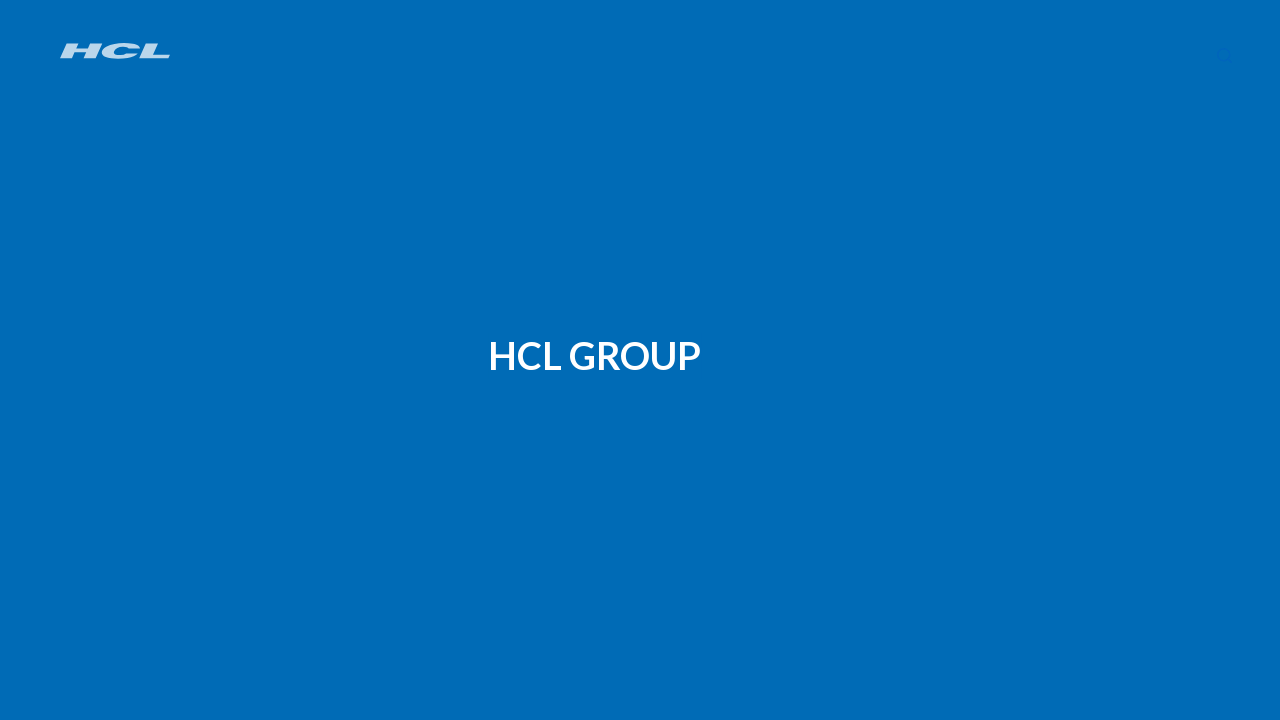

Retrieved href for social link 2: https://www.facebook.com/HCLEnterprise
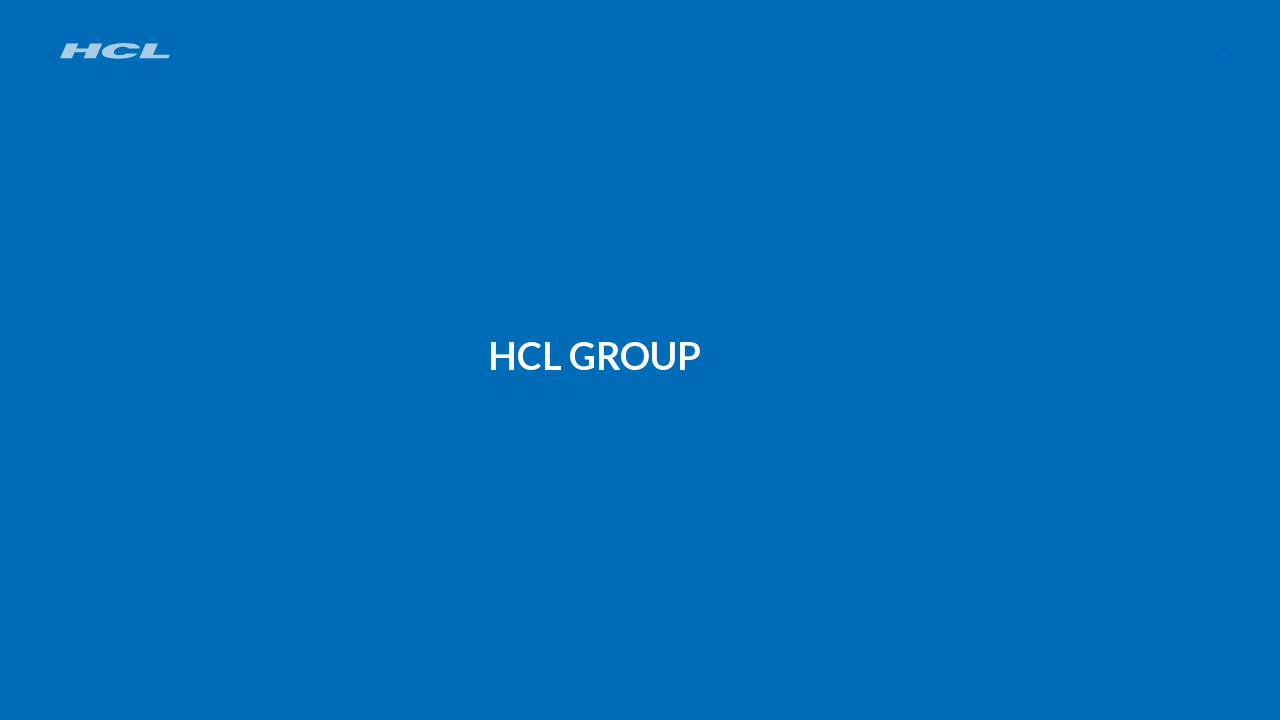

Clicked social media link 2 at (241, 661) on //div[@class='social-contact']//li[2]/a
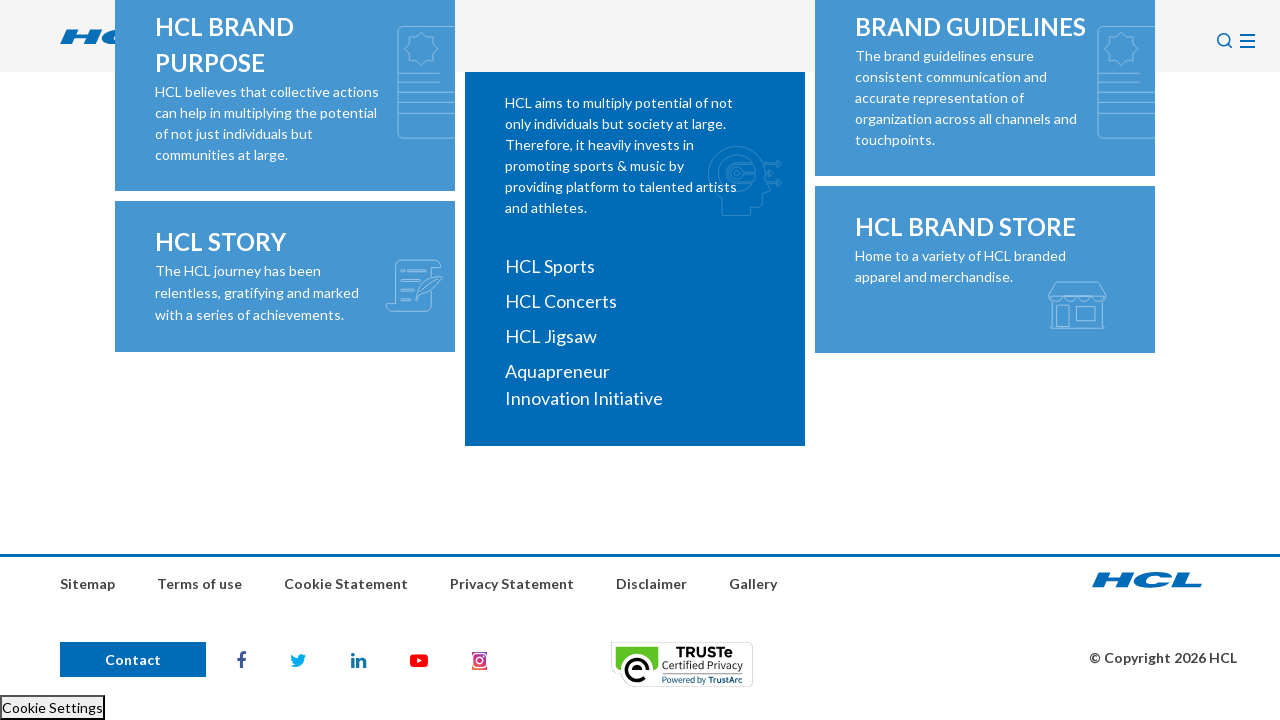

Waited for page load after clicking link 2
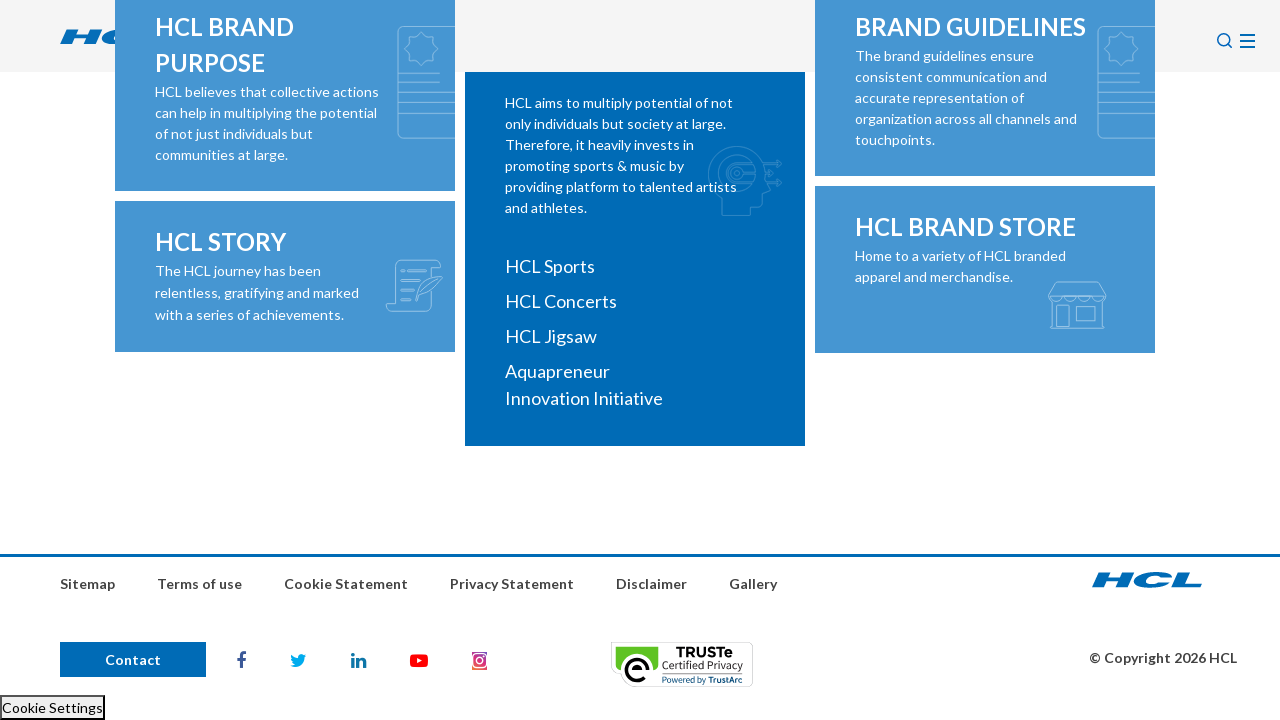

Retrieved href for social link 3: https://twitter.com/HCLEnterprise
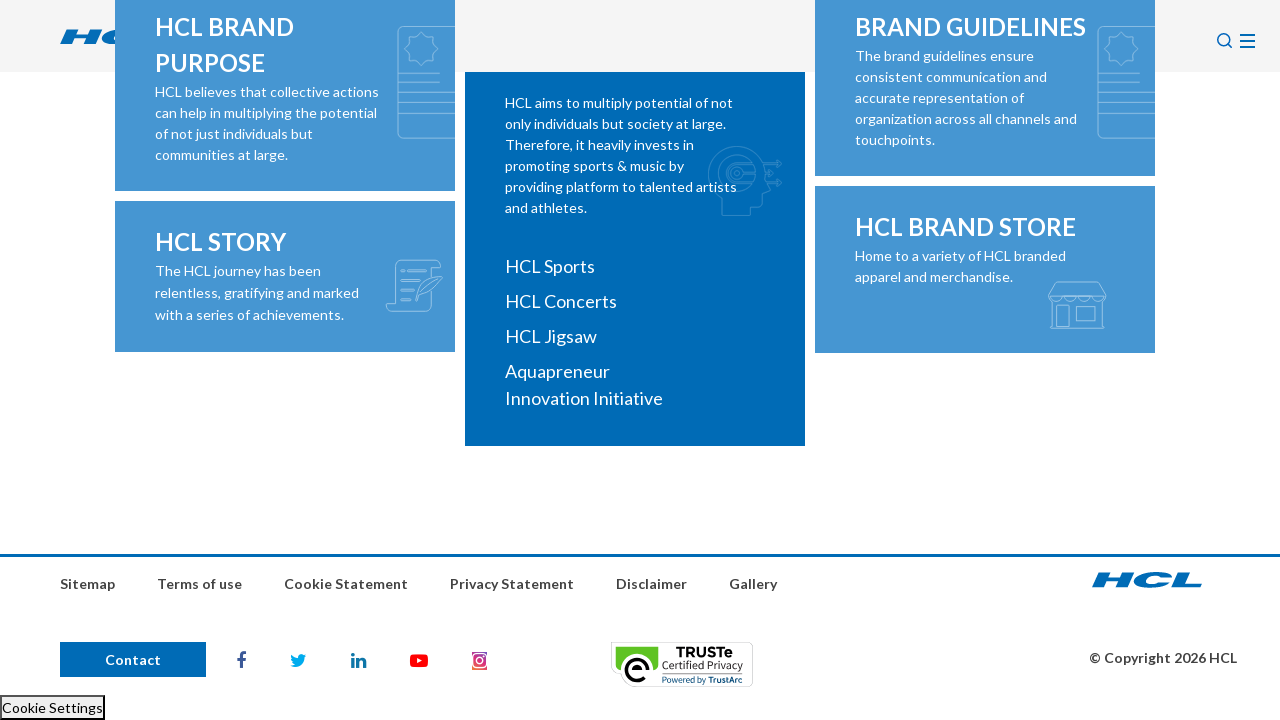

Clicked social media link 3 at (298, 661) on //div[@class='social-contact']//li[3]/a
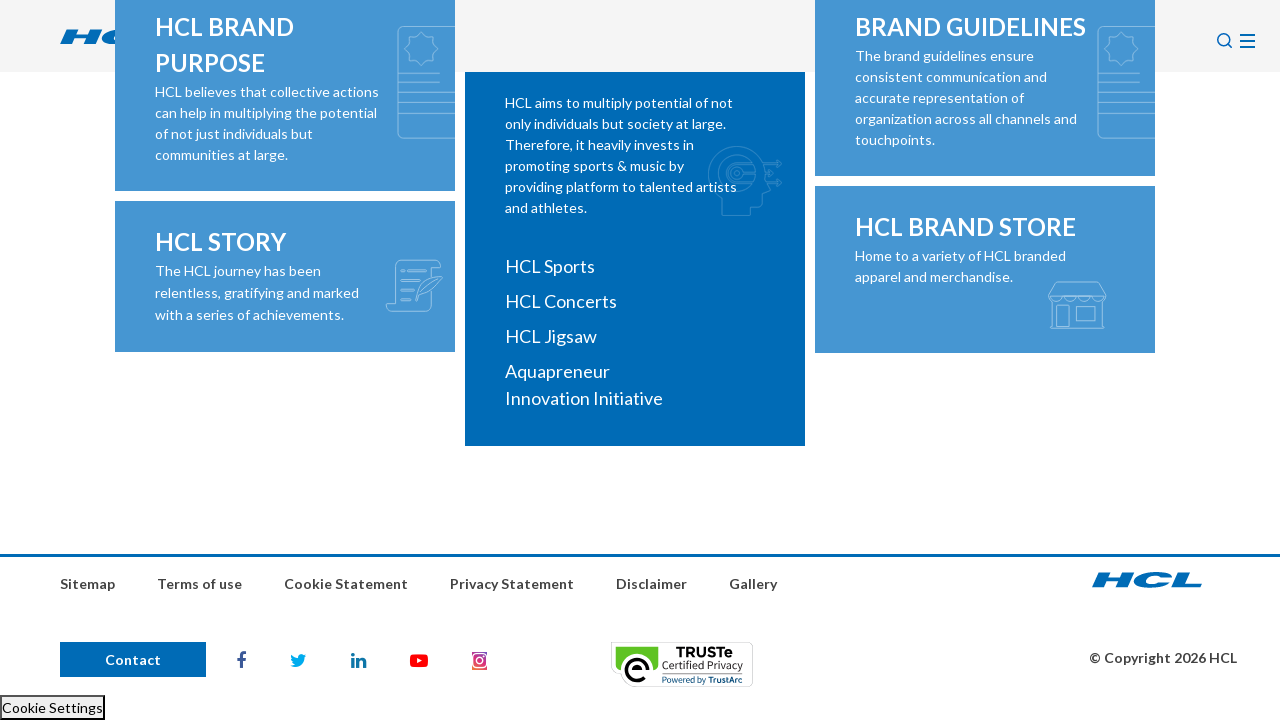

Waited for page load after clicking link 3
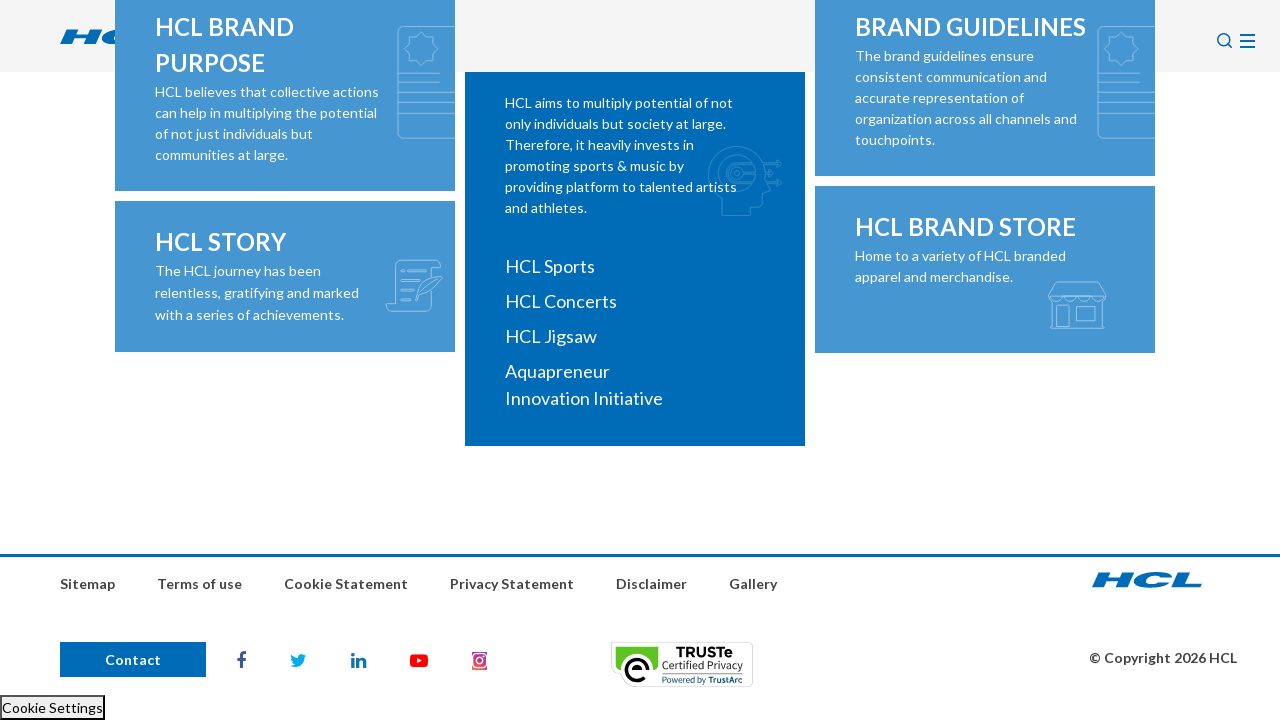

Retrieved href for social link 4: https://www.linkedin.com/company/hcl-enterprise/
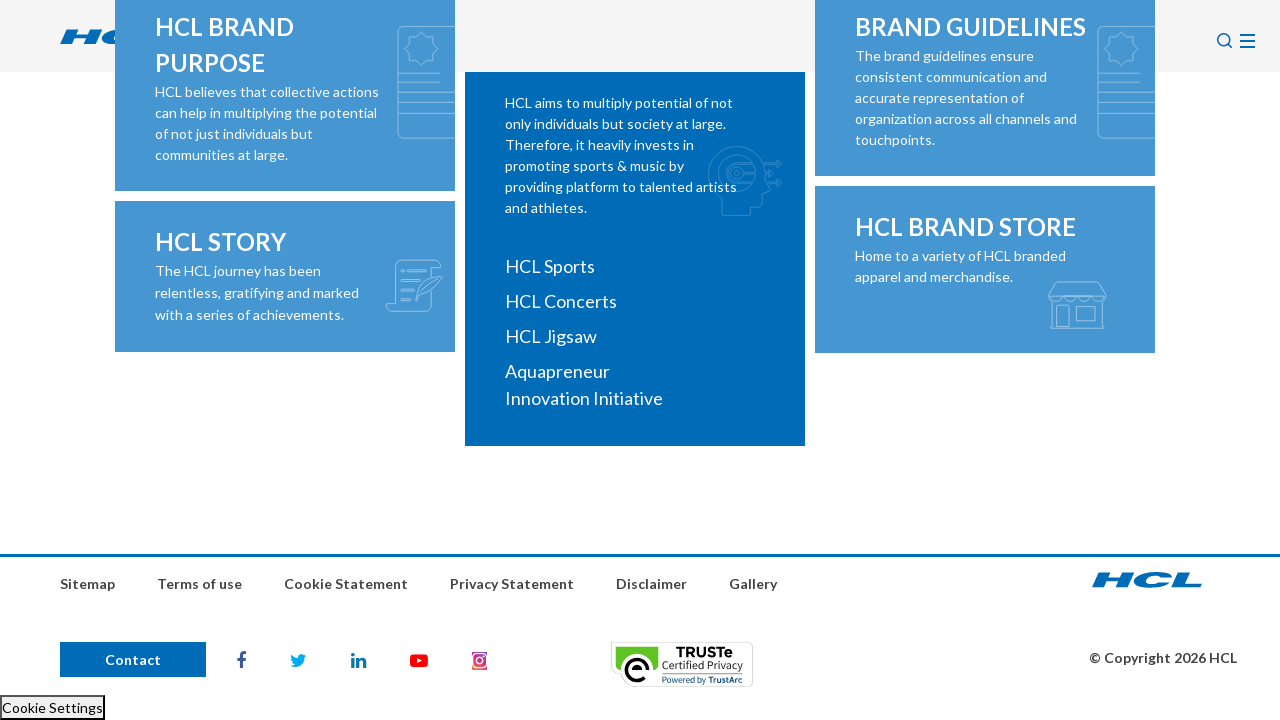

Clicked social media link 4 at (358, 661) on //div[@class='social-contact']//li[4]/a
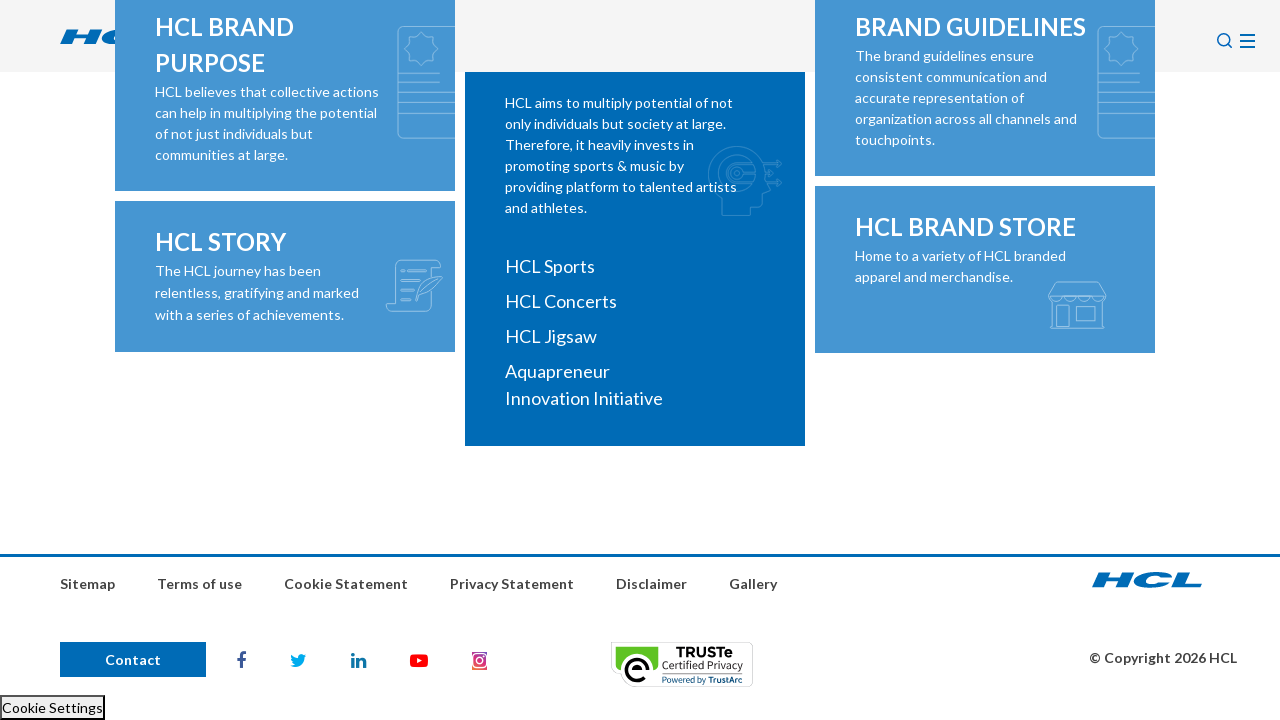

Waited for page load after clicking link 4
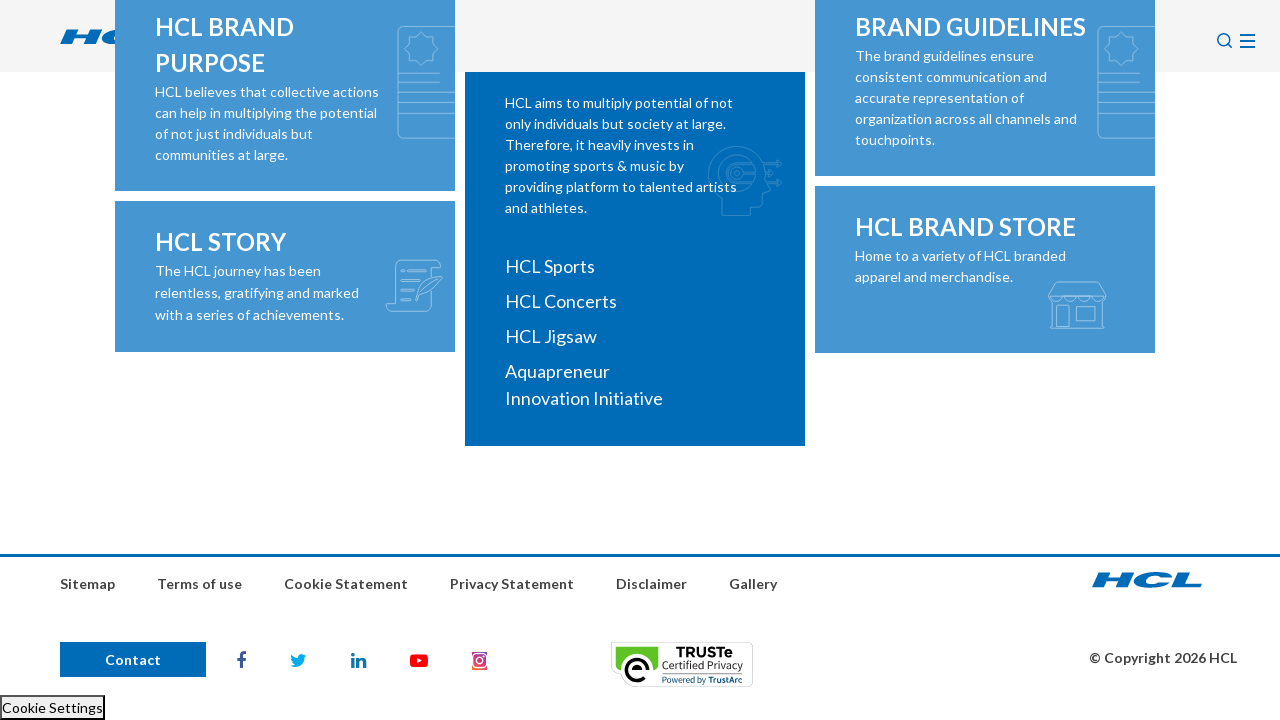

Retrieved href for social link 5: https://www.youtube.com/user/HCLEnterprise
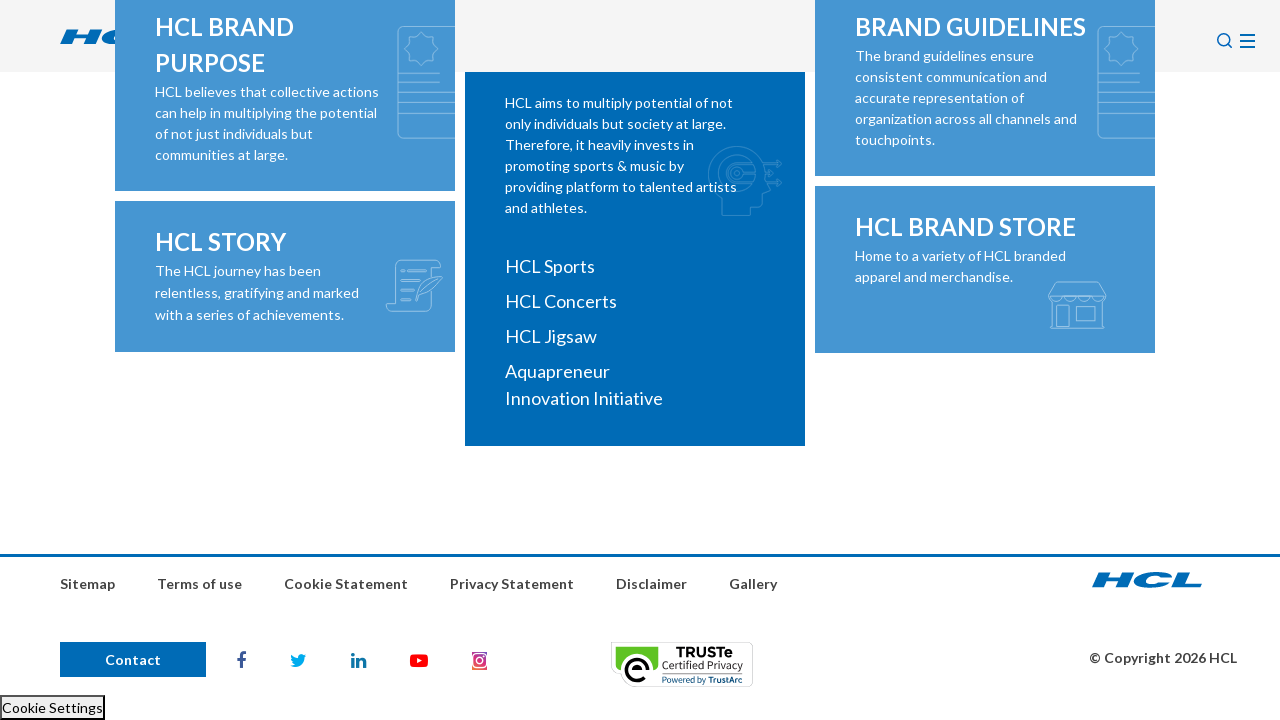

Clicked social media link 5 at (419, 661) on //div[@class='social-contact']//li[5]/a
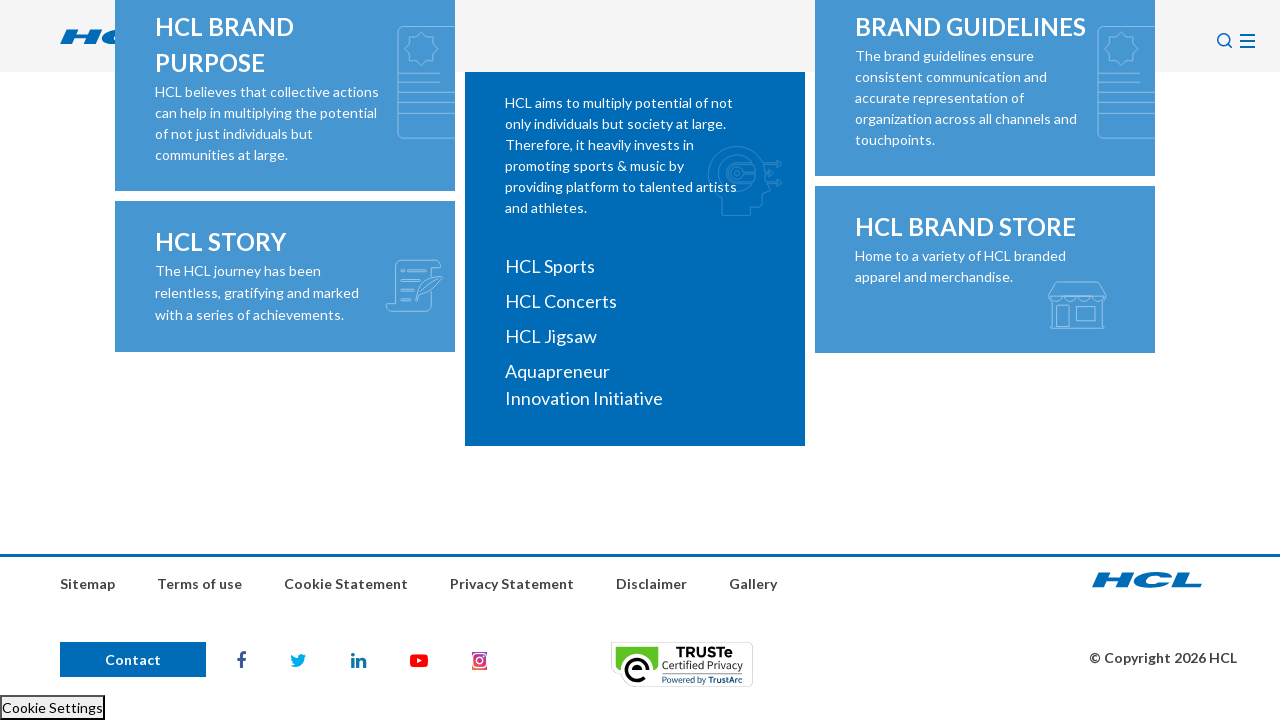

Waited for page load after clicking link 5
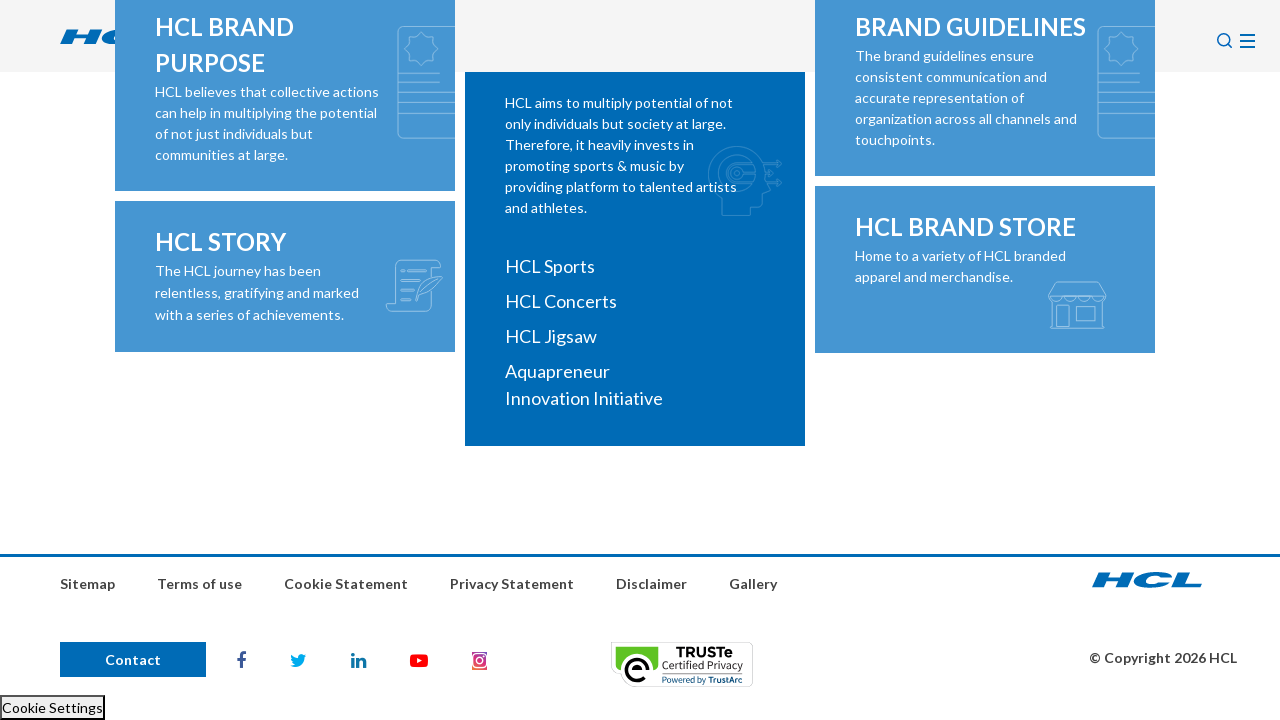

Retrieved href for social link 6: https://www.instagram.com/hcl_enterprise/
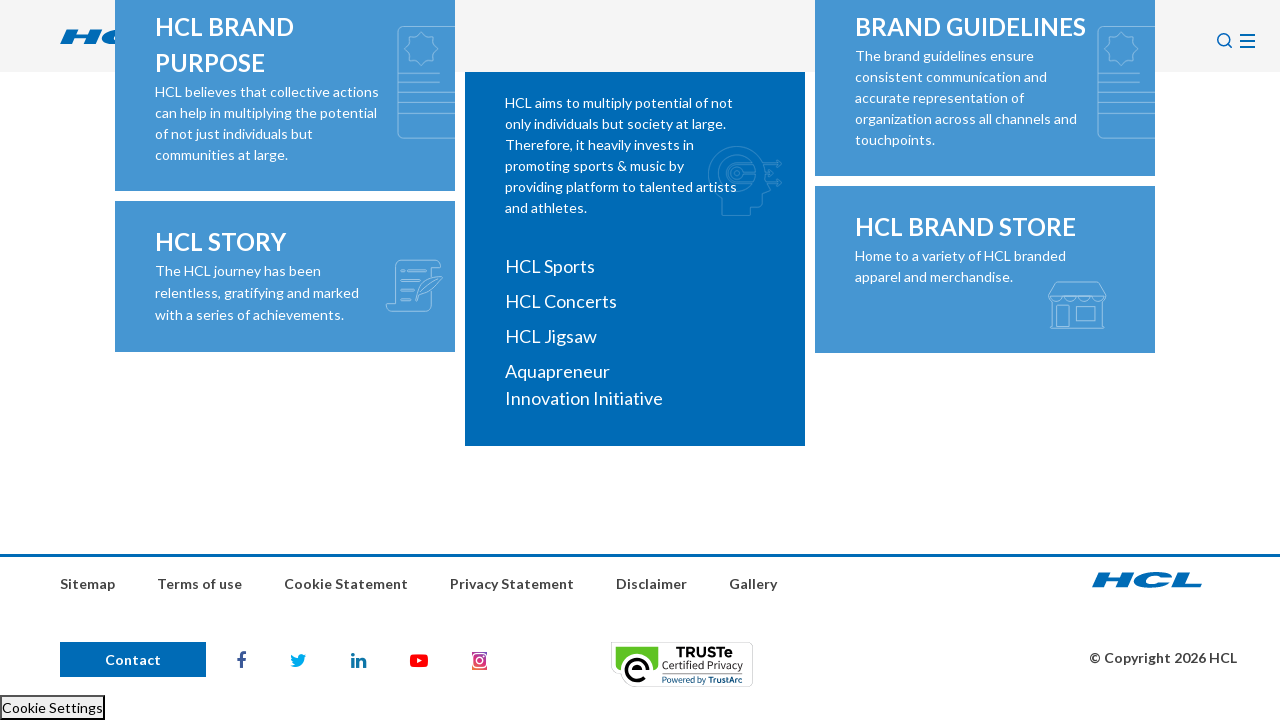

Clicked social media link 6 at (480, 661) on //div[@class='social-contact']//li[6]/a
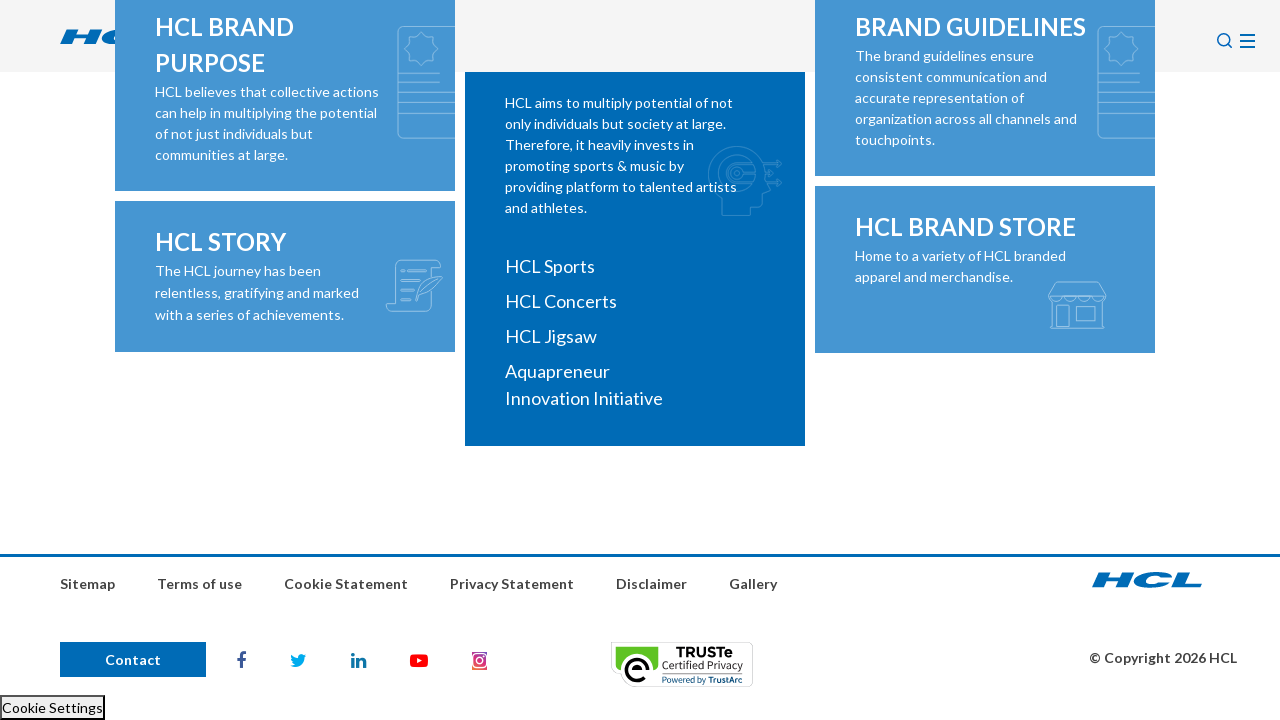

Waited for page load after clicking link 6
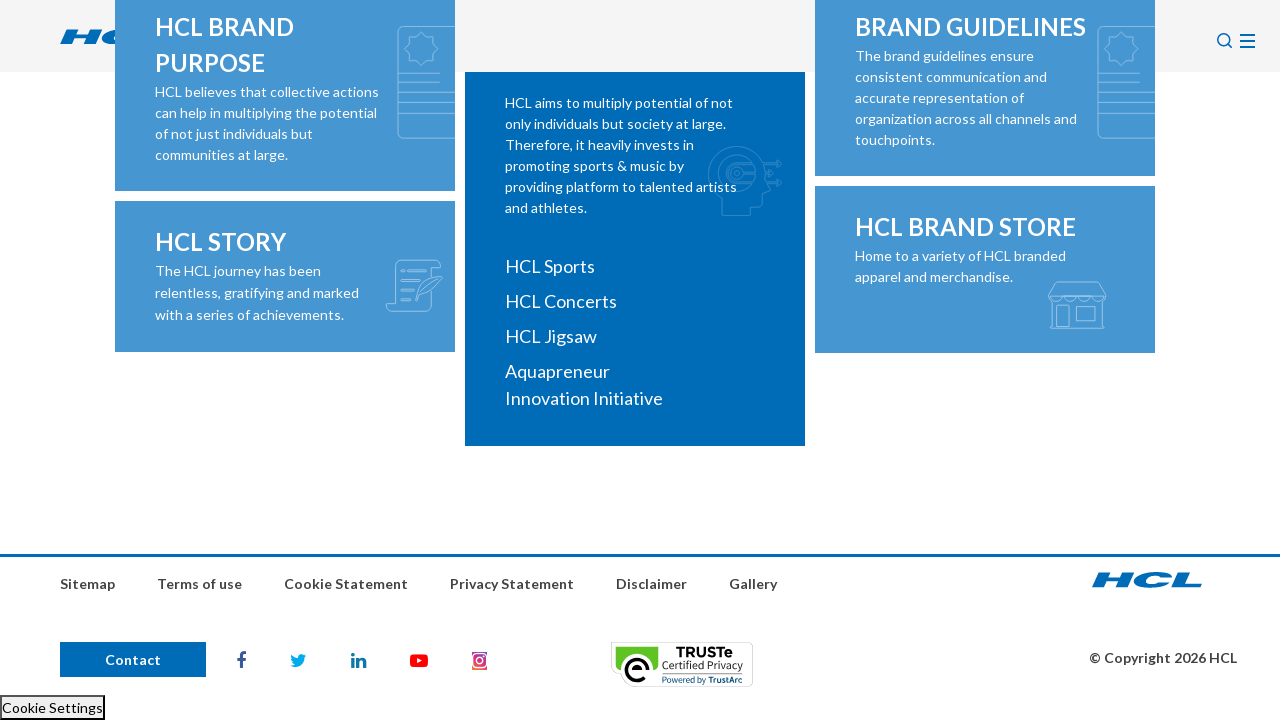

Retrieved href for social link 7: //privacy.truste.com/privacy-seal/validation?rid=0e63679a-9da7-4a90-90fe-c4ba0bb5e06b
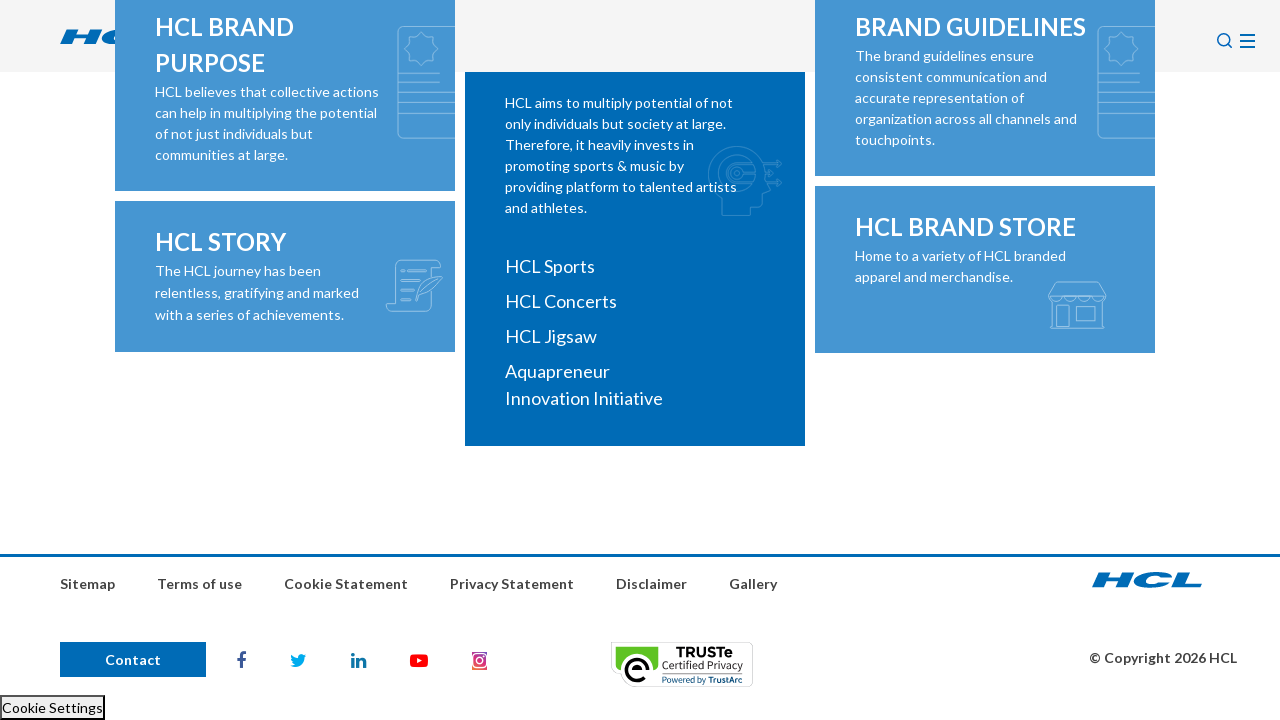

Clicked social media link 7 at (682, 664) on //div[@class='social-contact']//li[7]/a
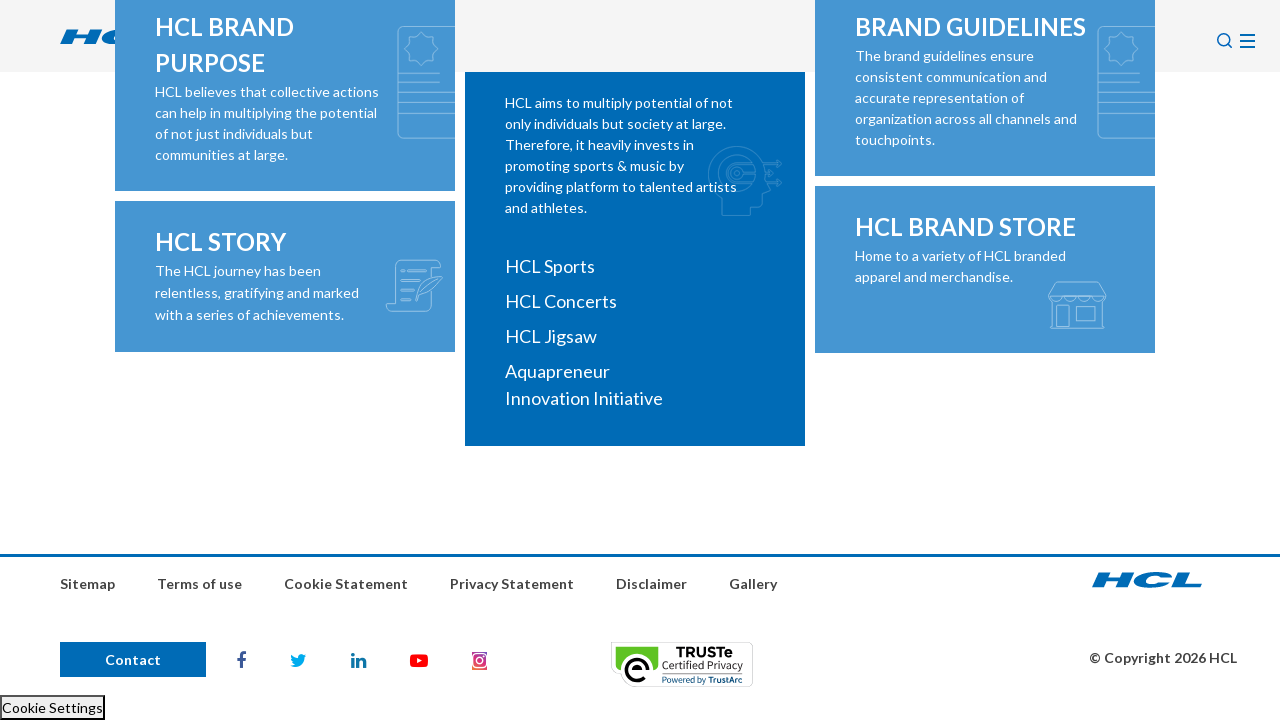

Waited for page load after clicking link 7
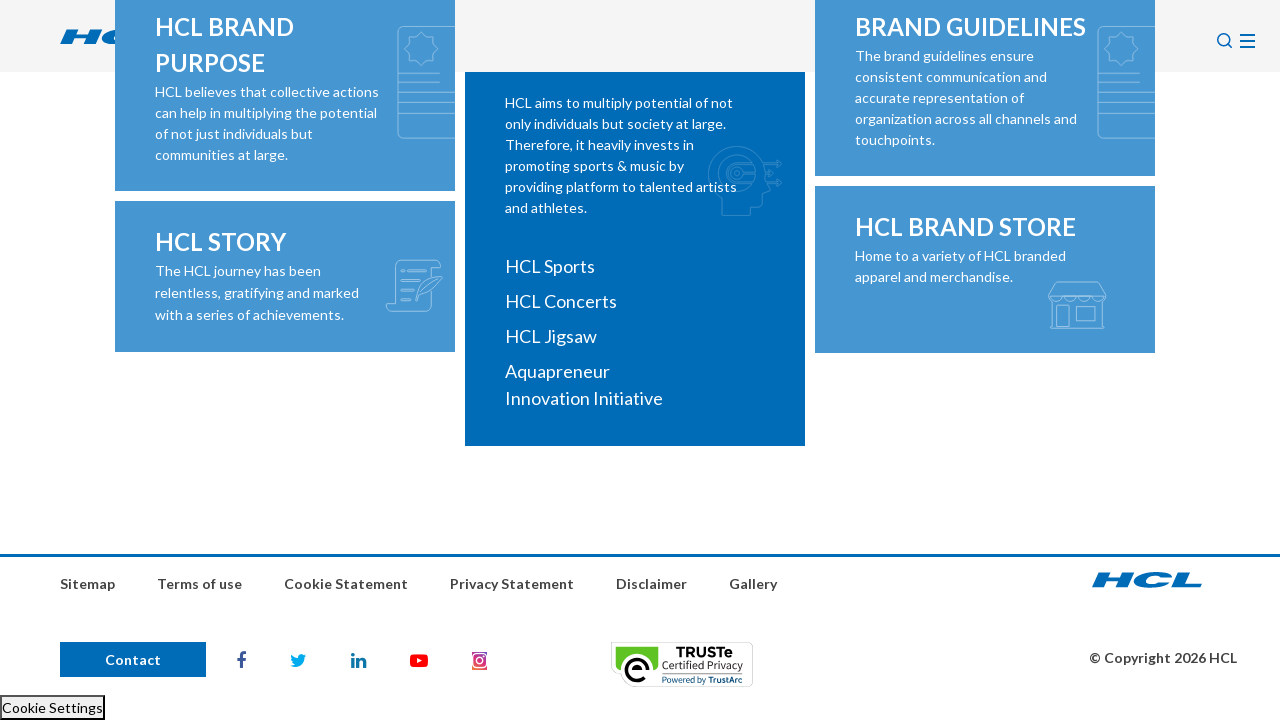

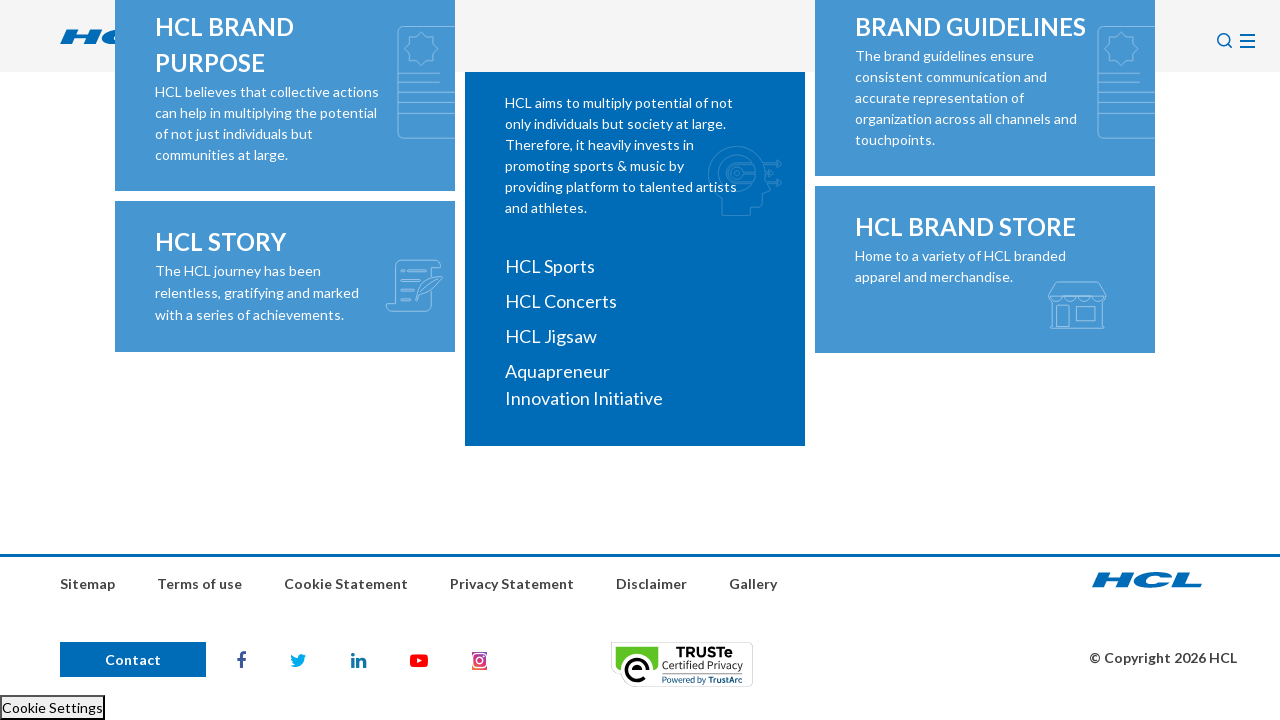